Navigates to GoDaddy India homepage and verifies the page loads by checking that the page title and URL are accessible.

Starting URL: https://in.godaddy.com/

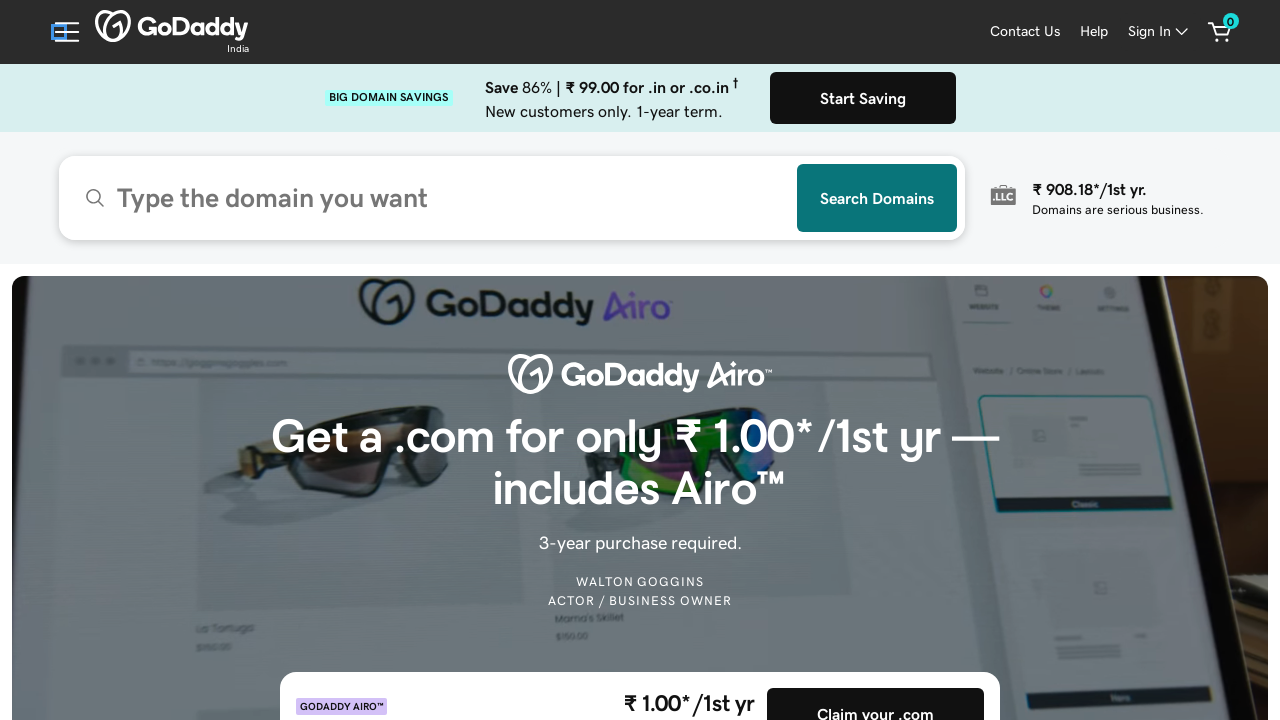

Set viewport size to 1920x1080
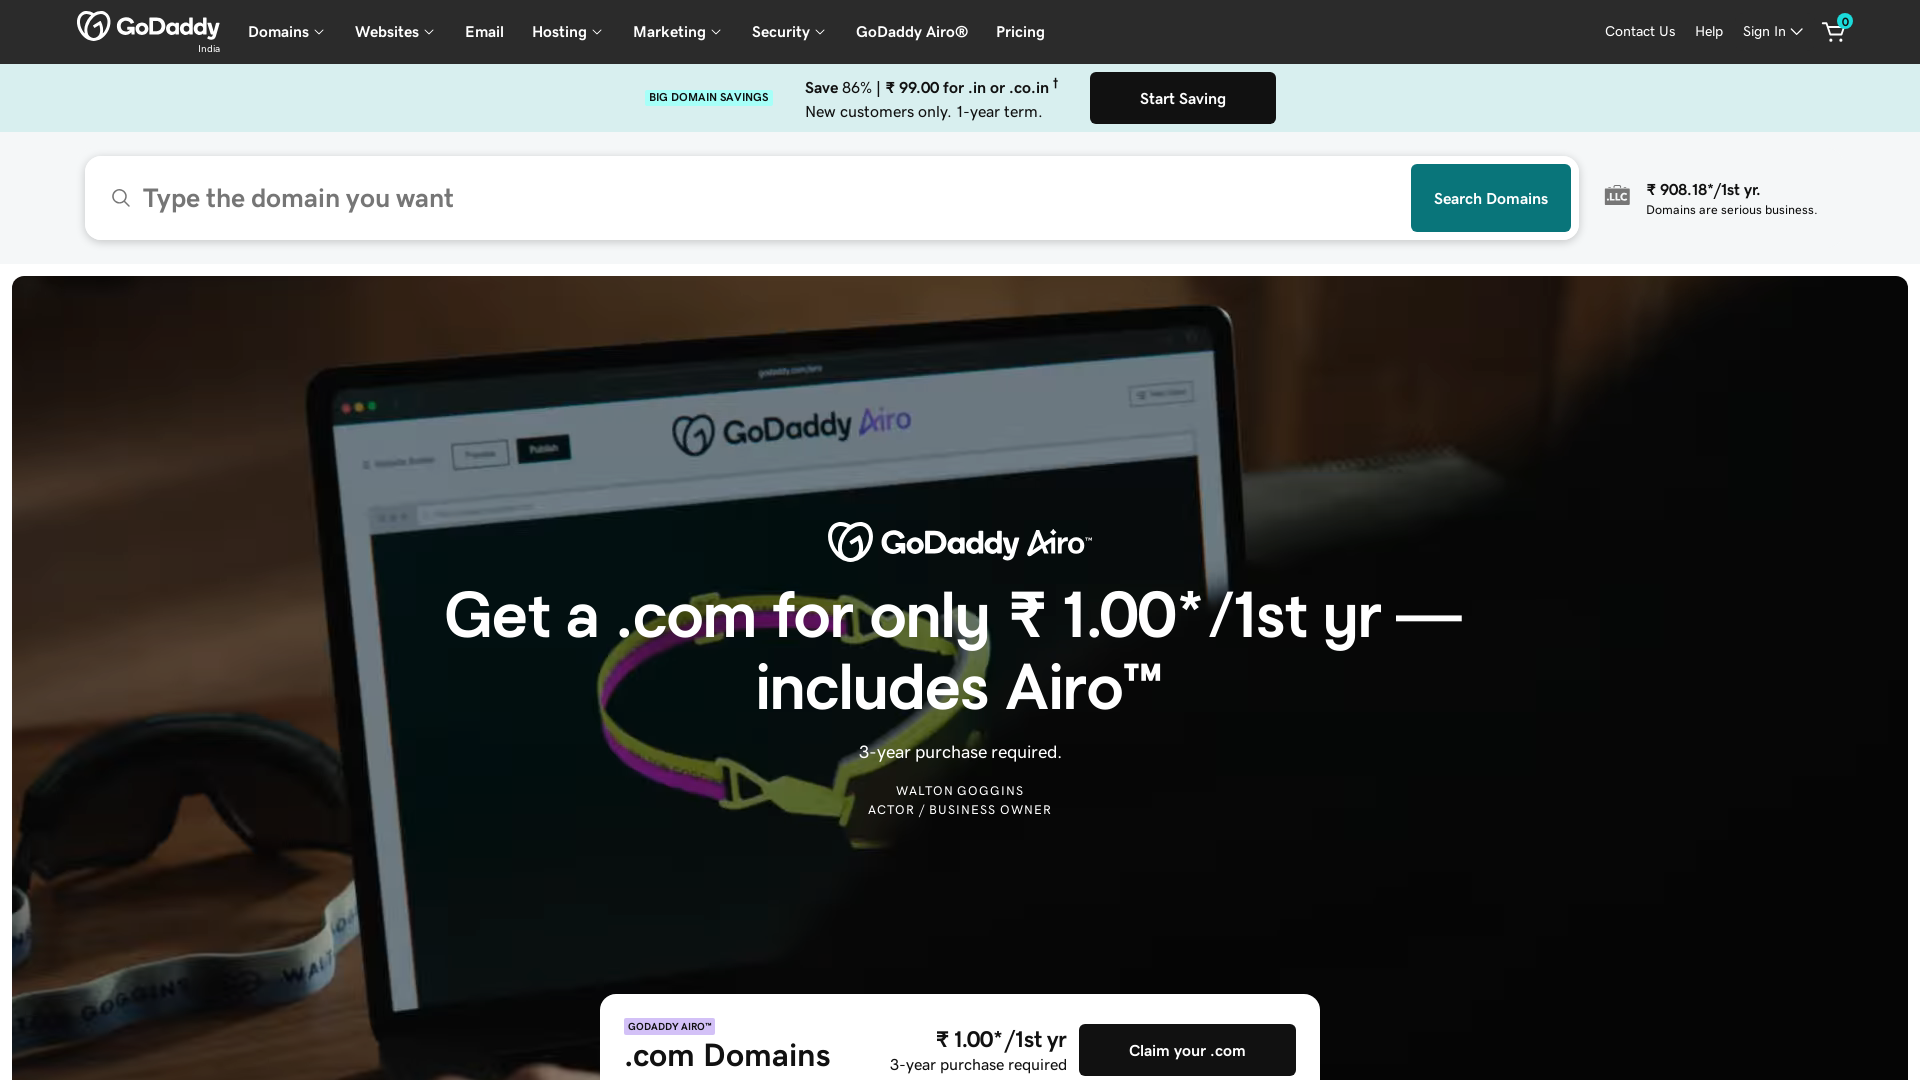

Waited for page to reach domcontentloaded state
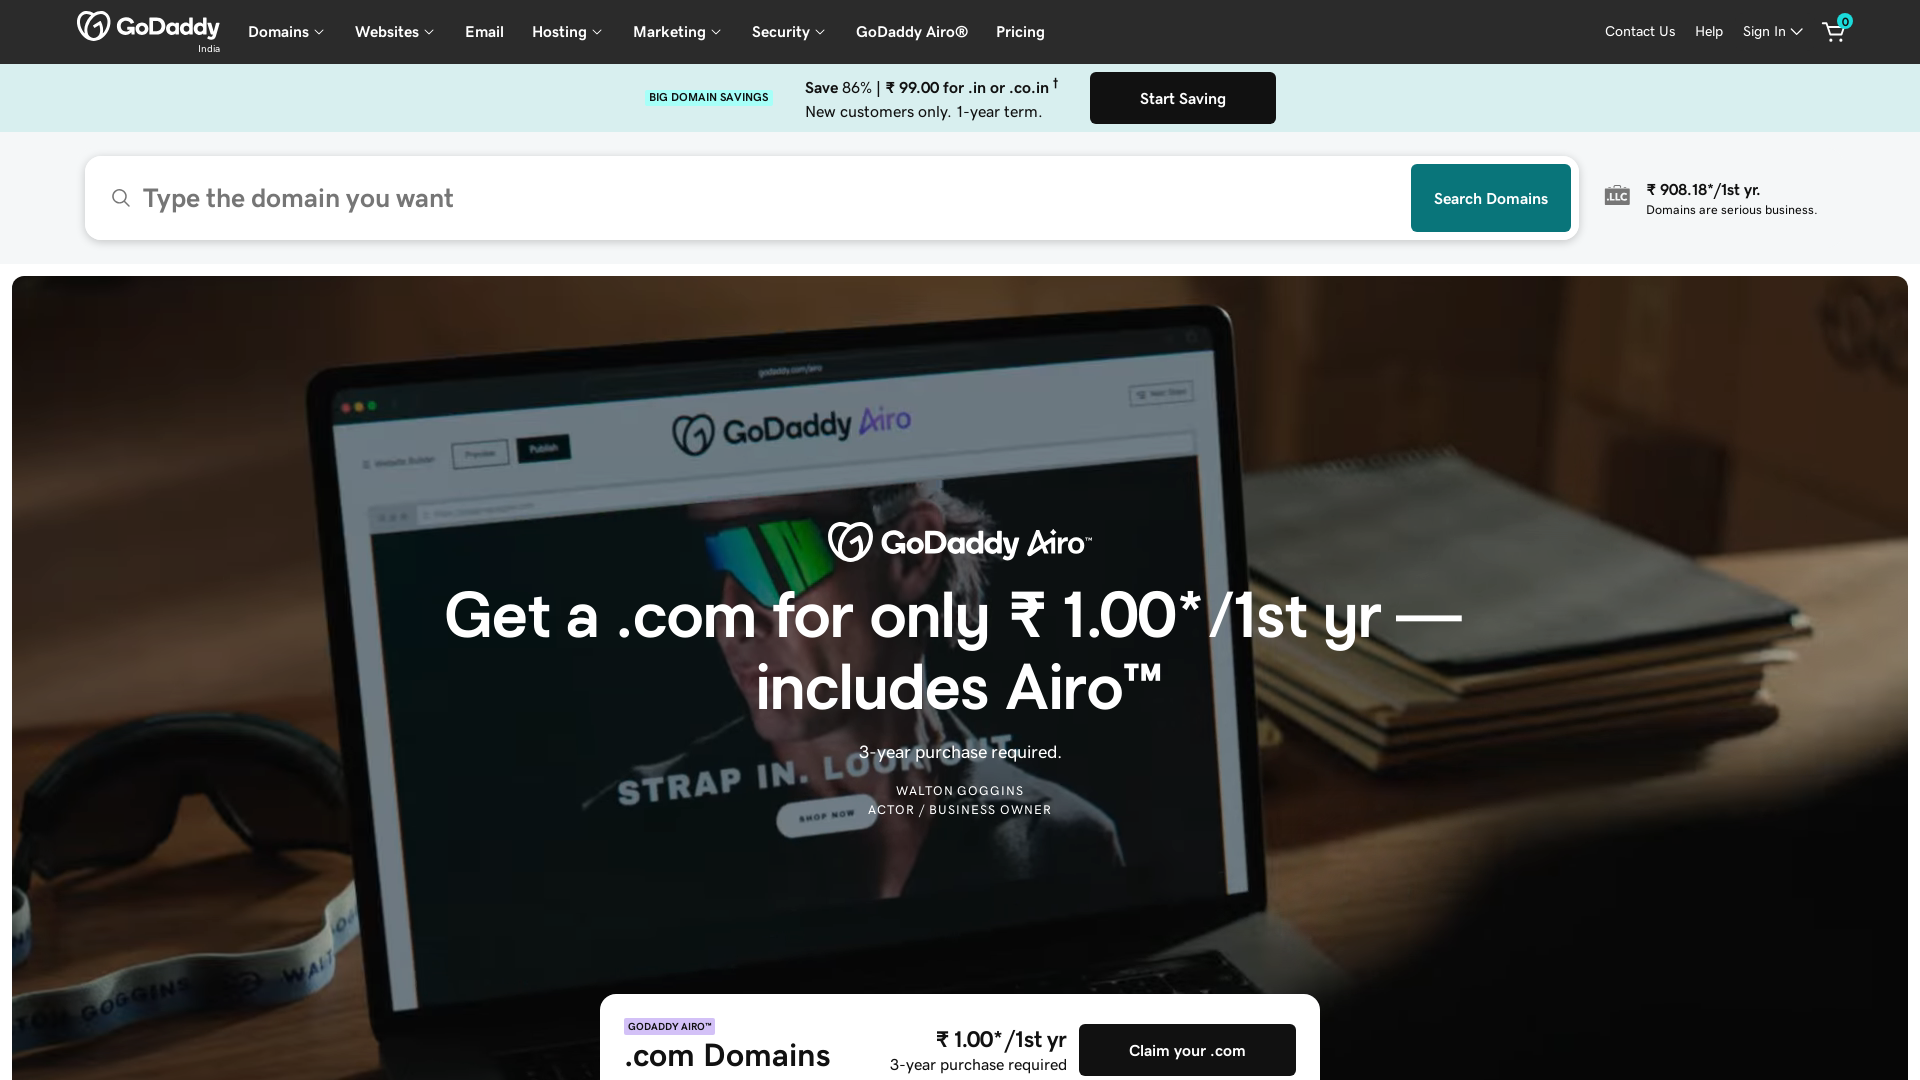

Retrieved page title: Domain Names, Websites, Hosting & Online Marketing Tools - GoDaddy
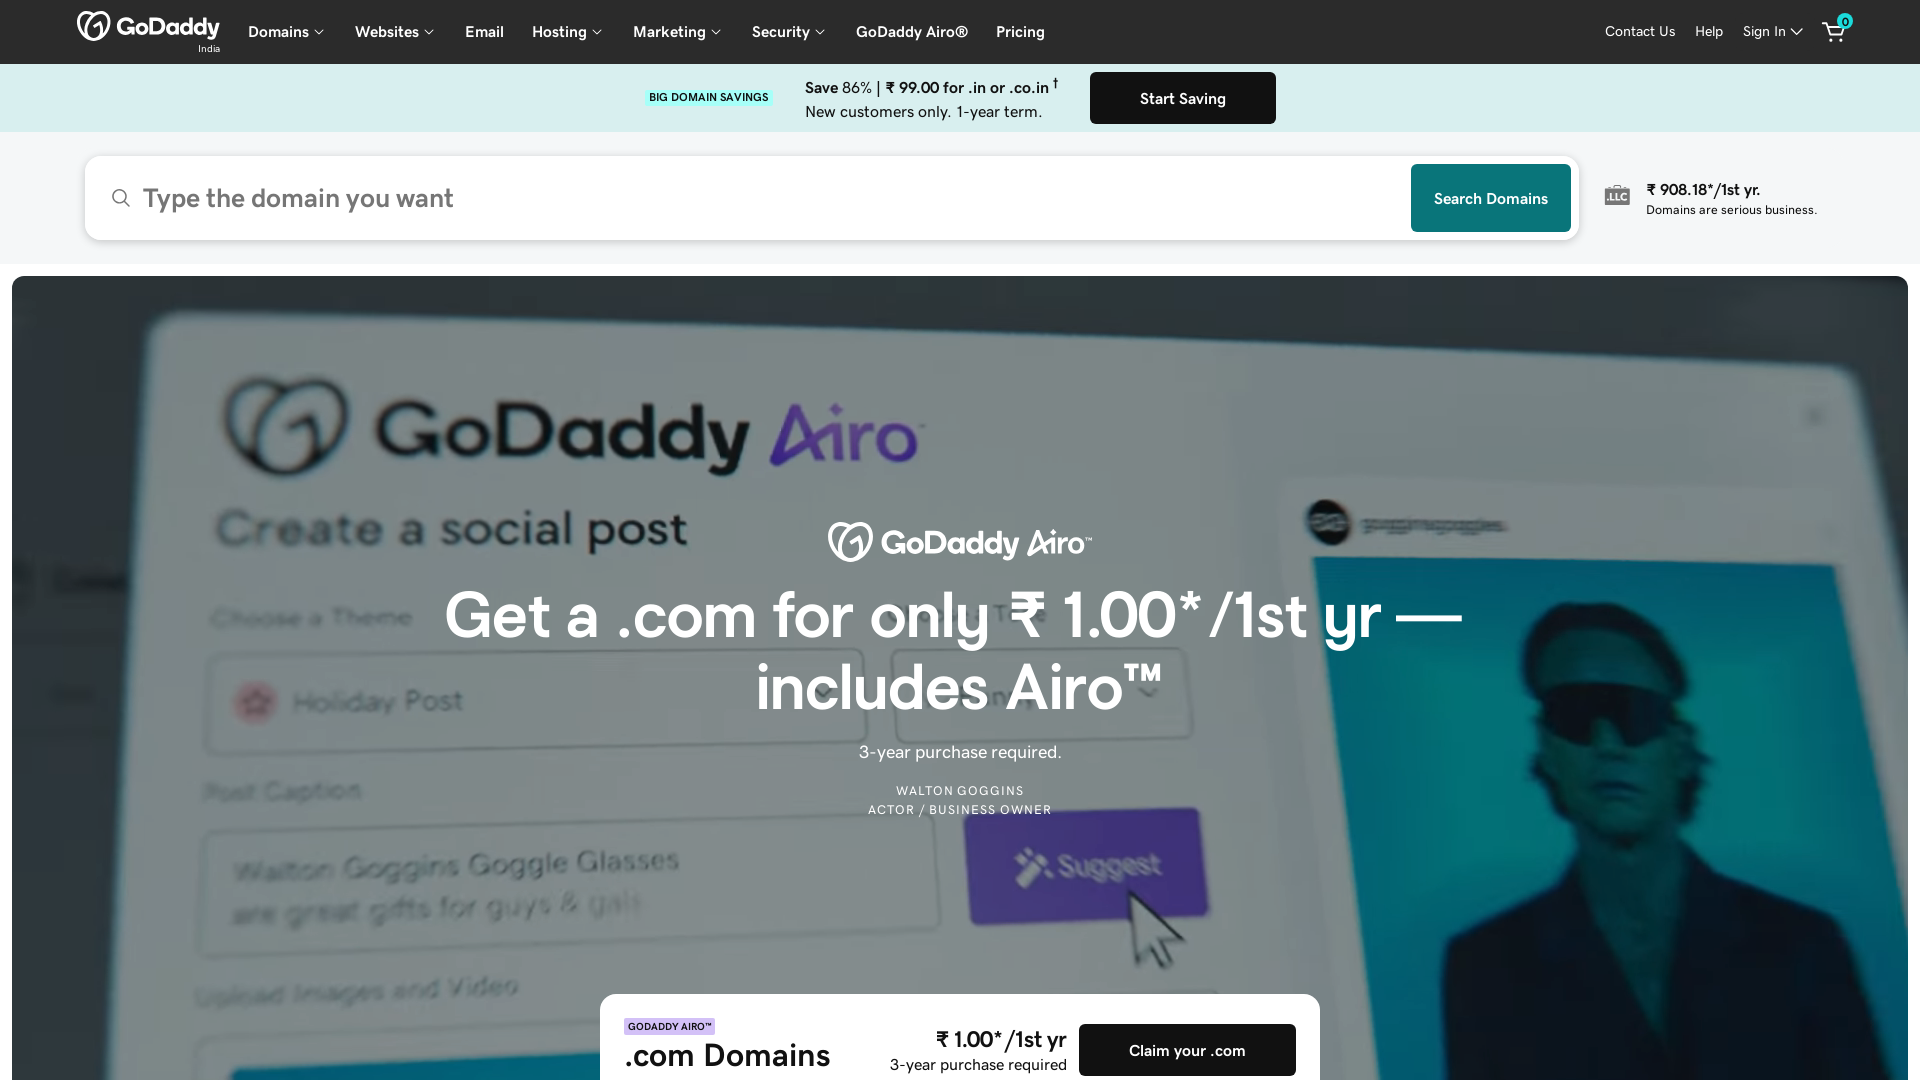

Retrieved current URL: https://www.godaddy.com/en-in
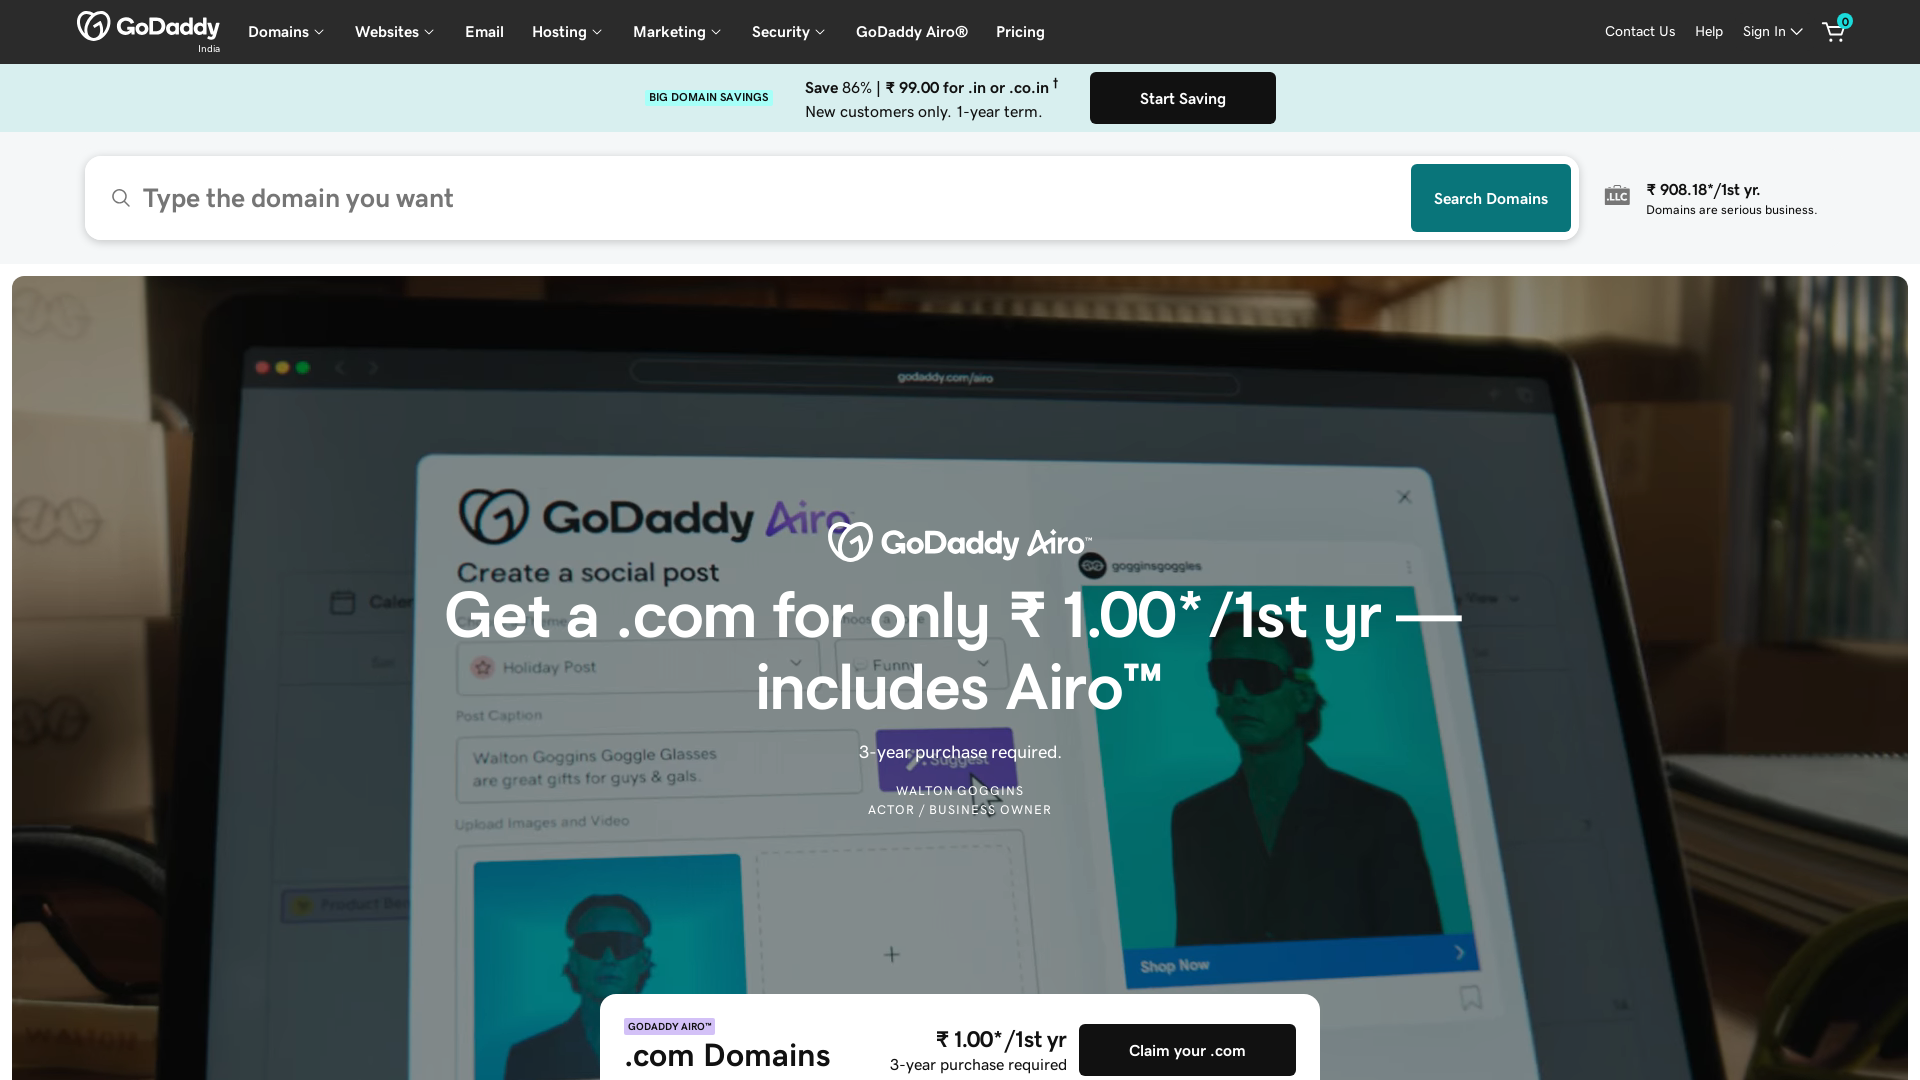

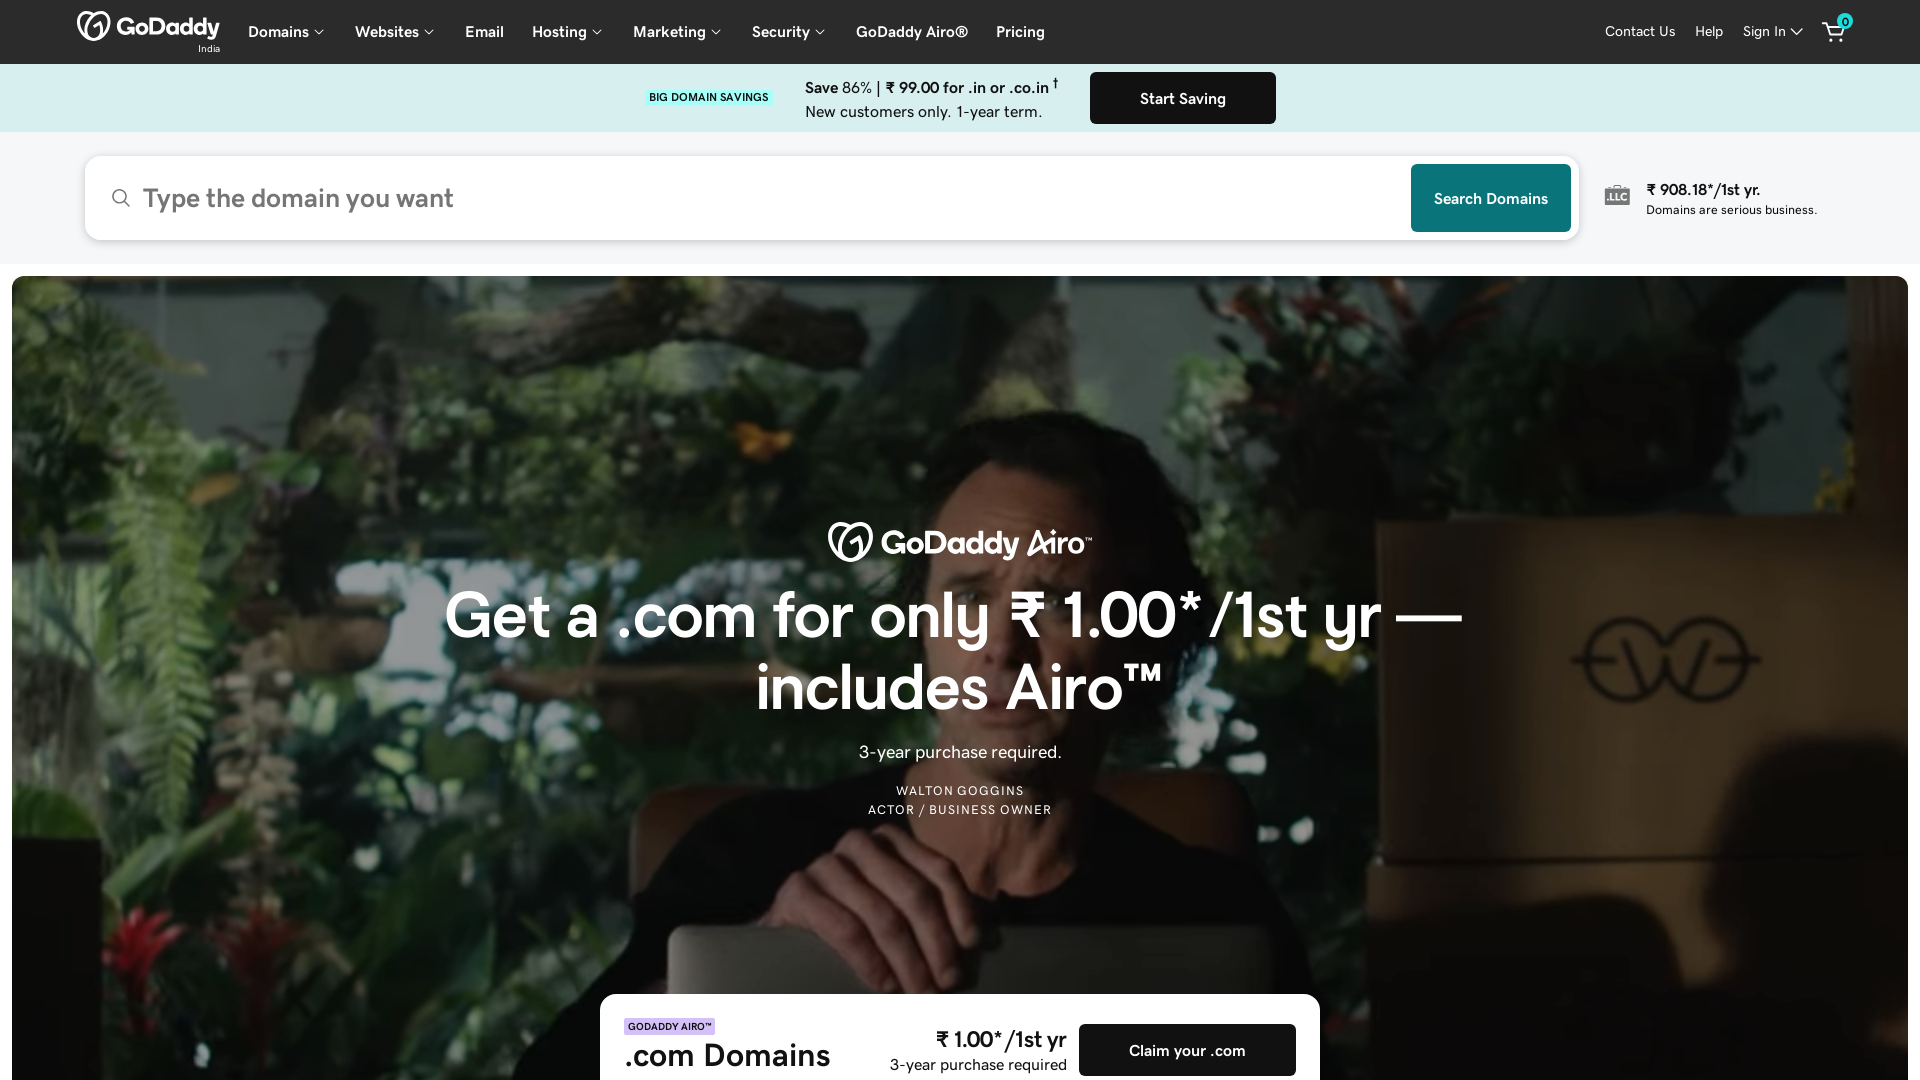